Tests dropdown and checkbox functionality on a practice website by selecting a checkbox, opening a passenger info dropdown, incrementing adult count 4 times, and closing the dropdown

Starting URL: https://rahulshettyacademy.com/dropdownsPractise/

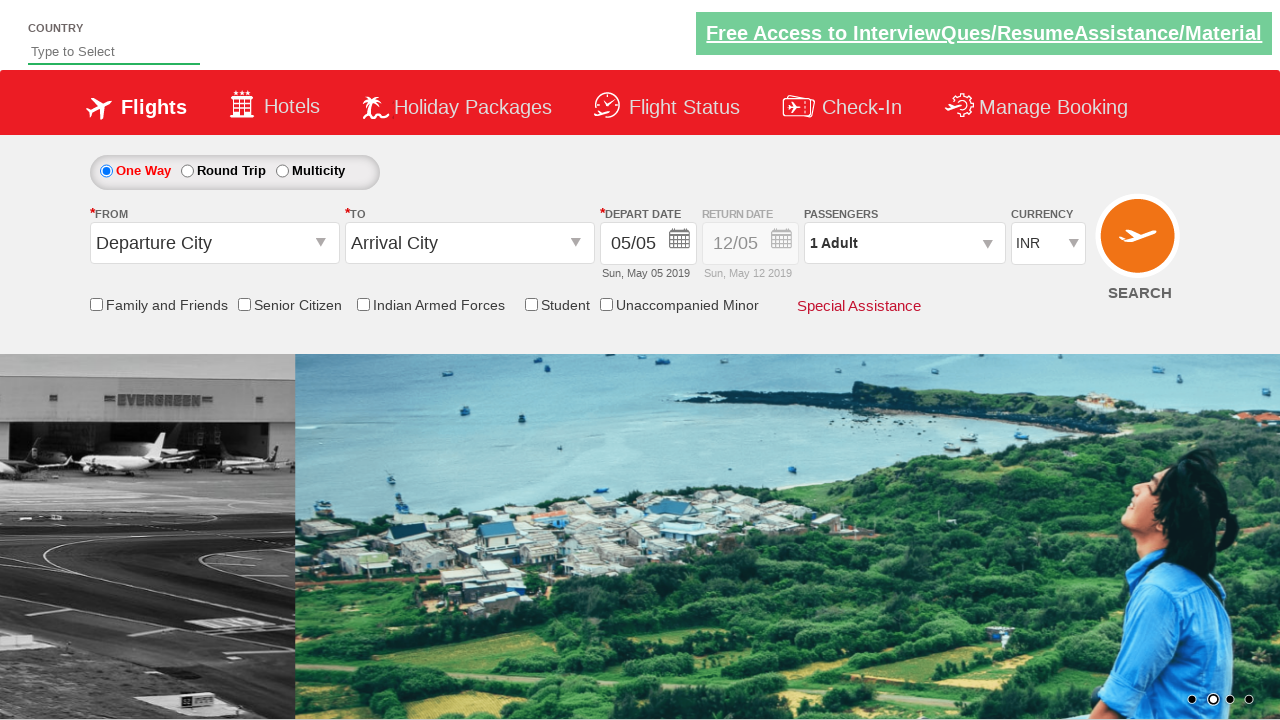

Located friends and family checkbox element
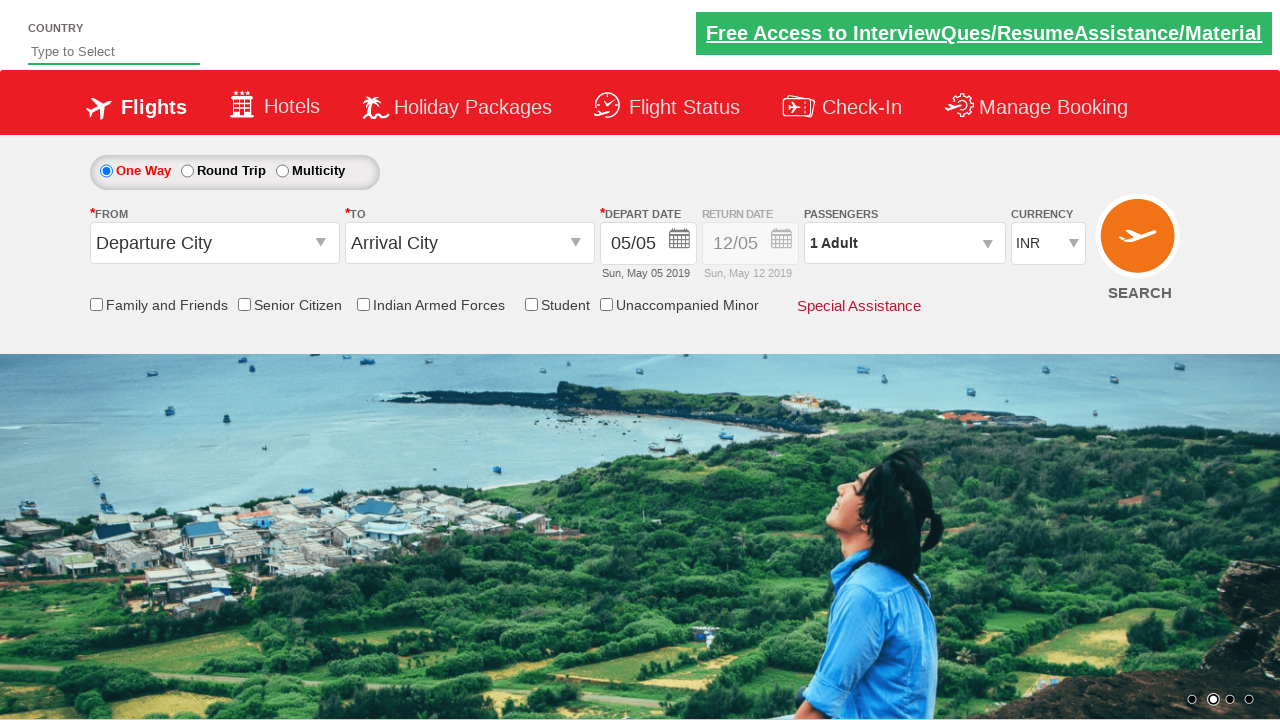

Verified checkbox is not selected initially
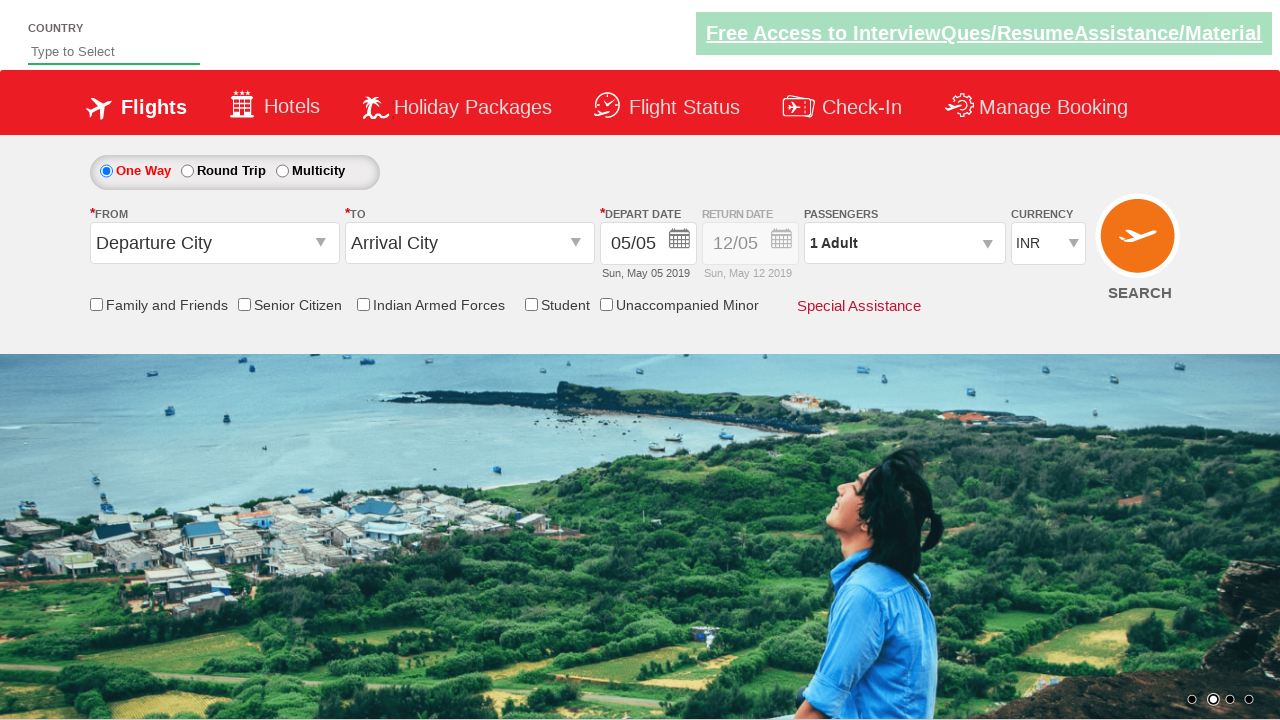

Clicked checkbox to select it at (96, 304) on input[id*='friendsandfamily']
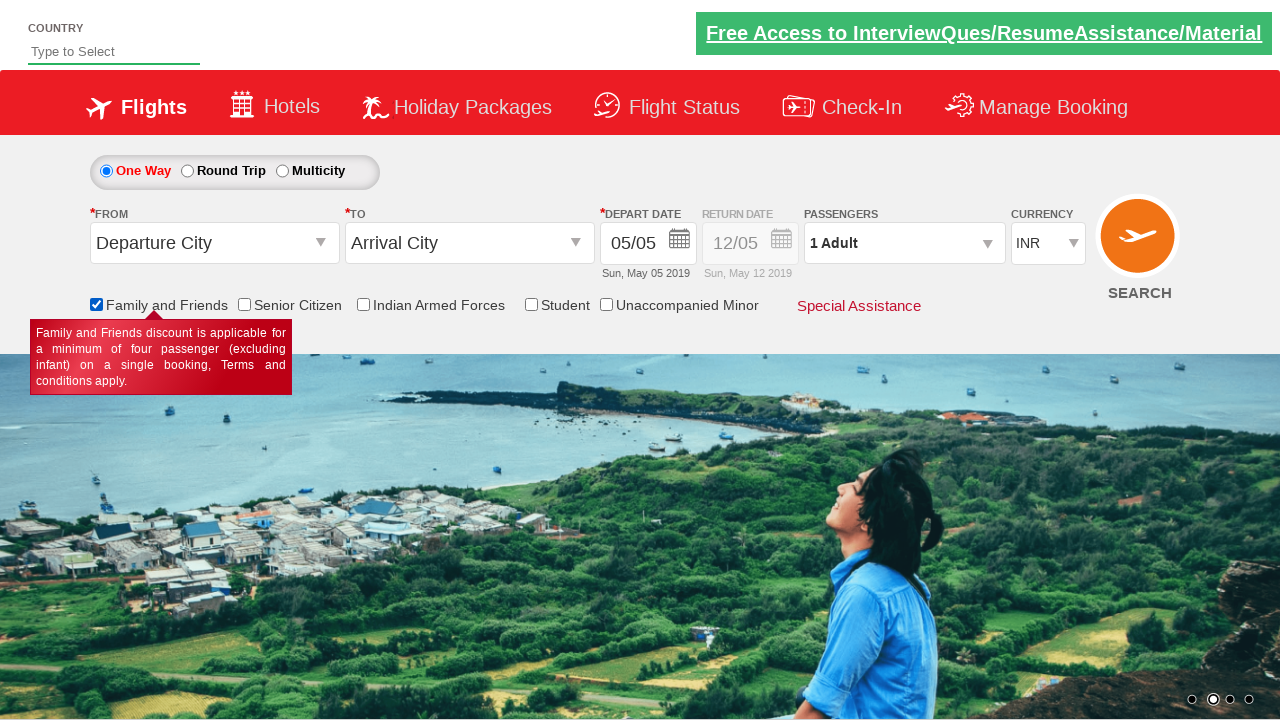

Verified checkbox is now selected
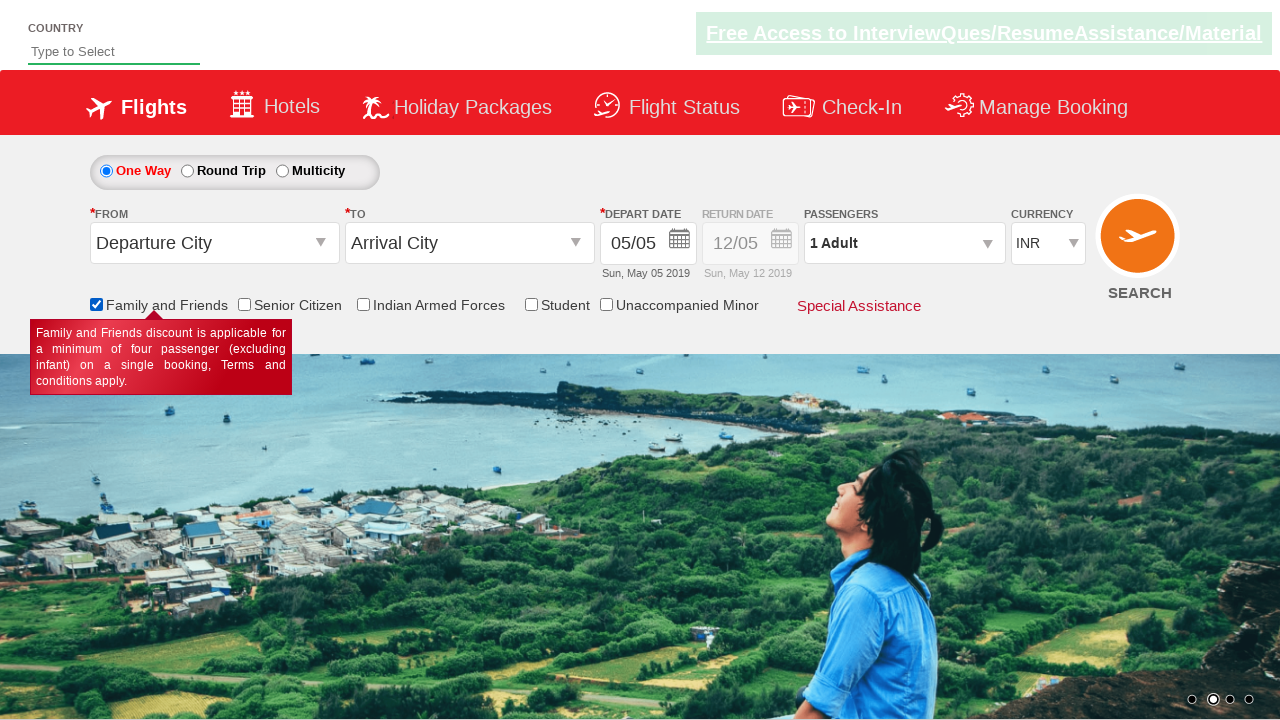

Clicked passenger info dropdown to open it at (904, 243) on #divpaxinfo
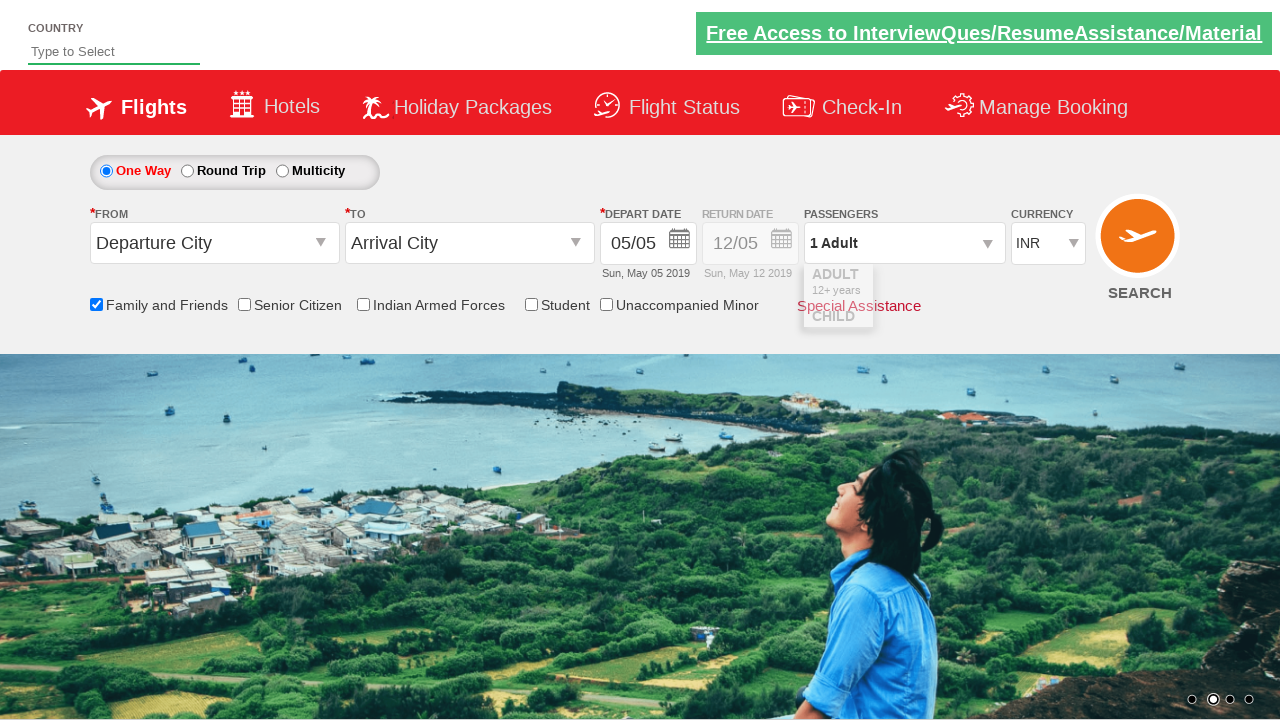

Waited for dropdown to fully open
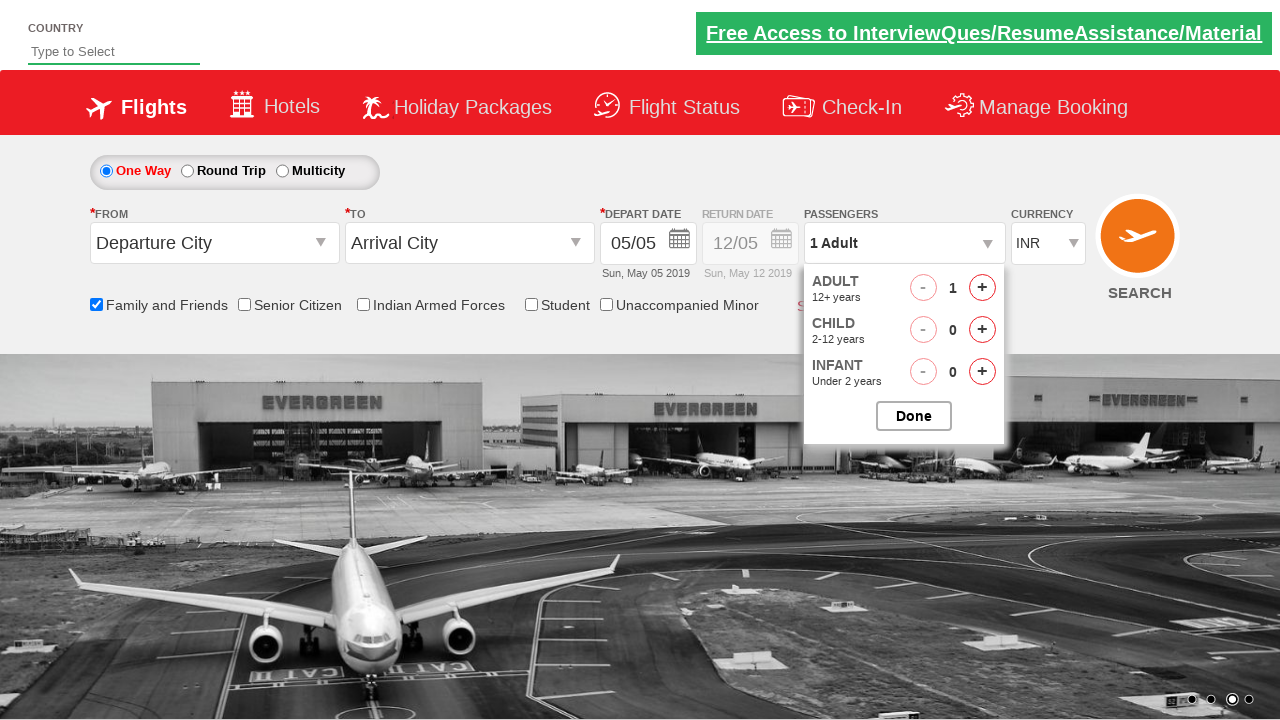

Incremented adult count (iteration 1 of 4) at (982, 288) on #hrefIncAdt
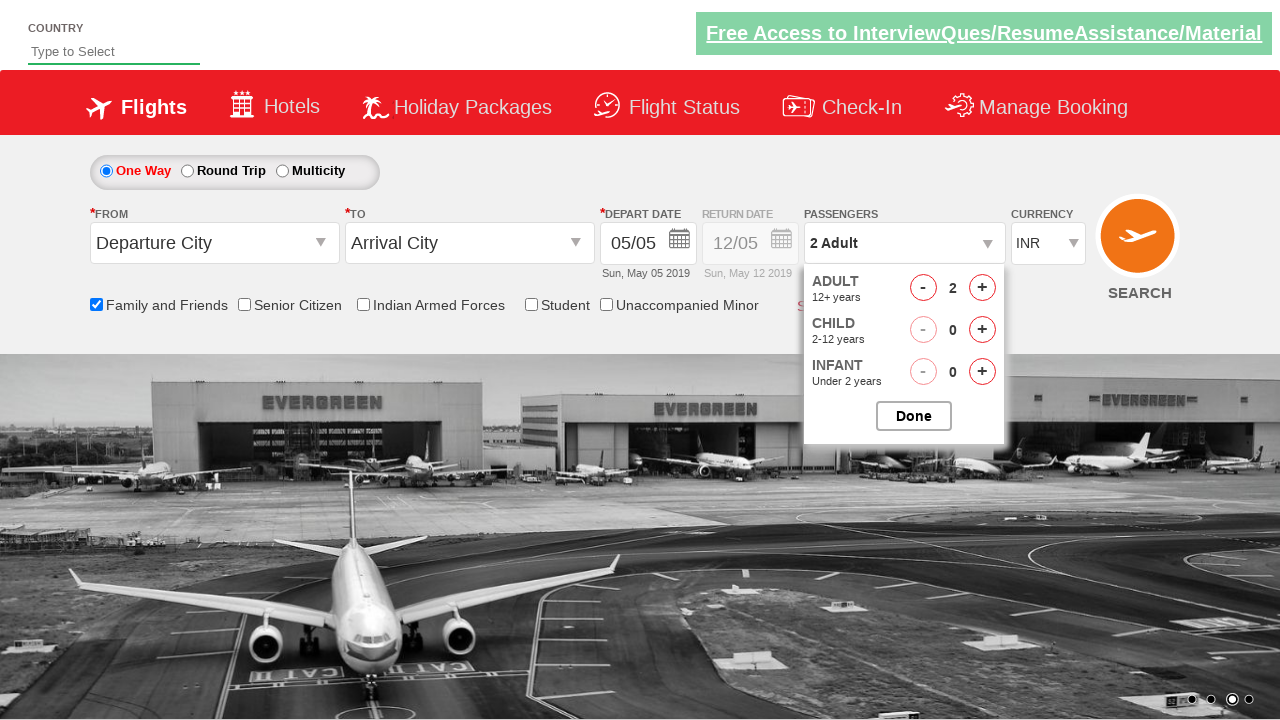

Incremented adult count (iteration 2 of 4) at (982, 288) on #hrefIncAdt
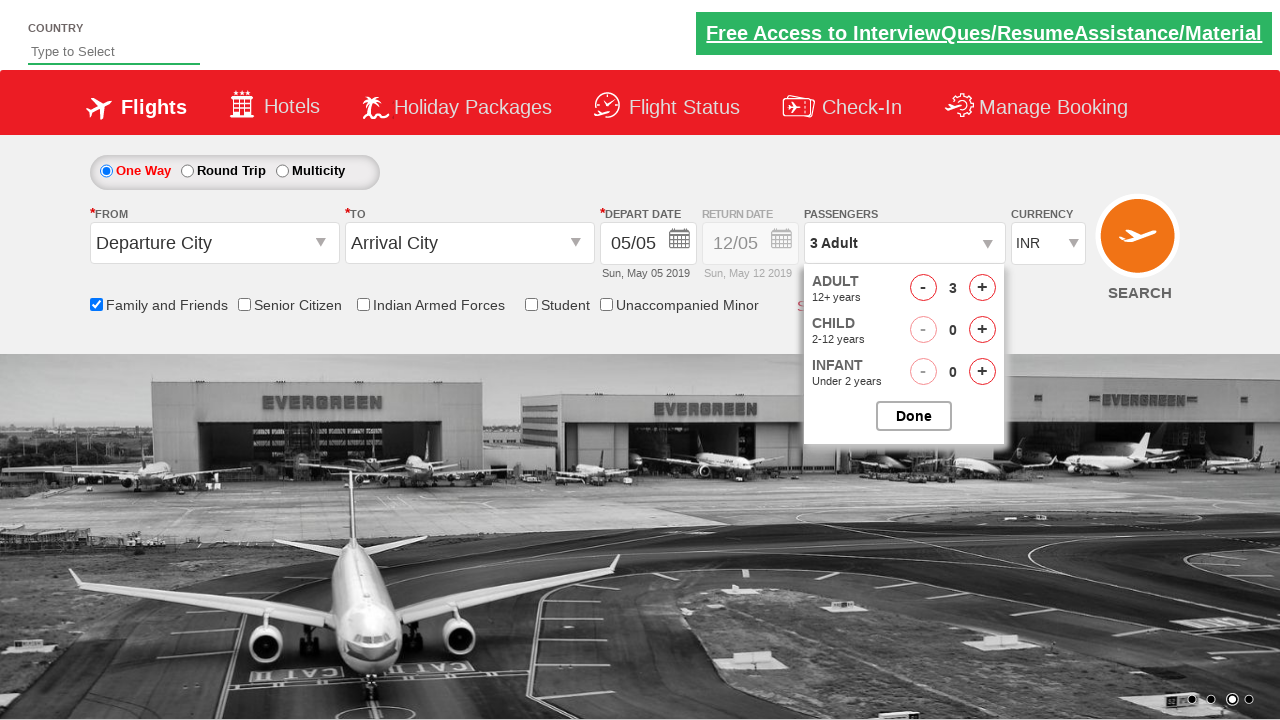

Incremented adult count (iteration 3 of 4) at (982, 288) on #hrefIncAdt
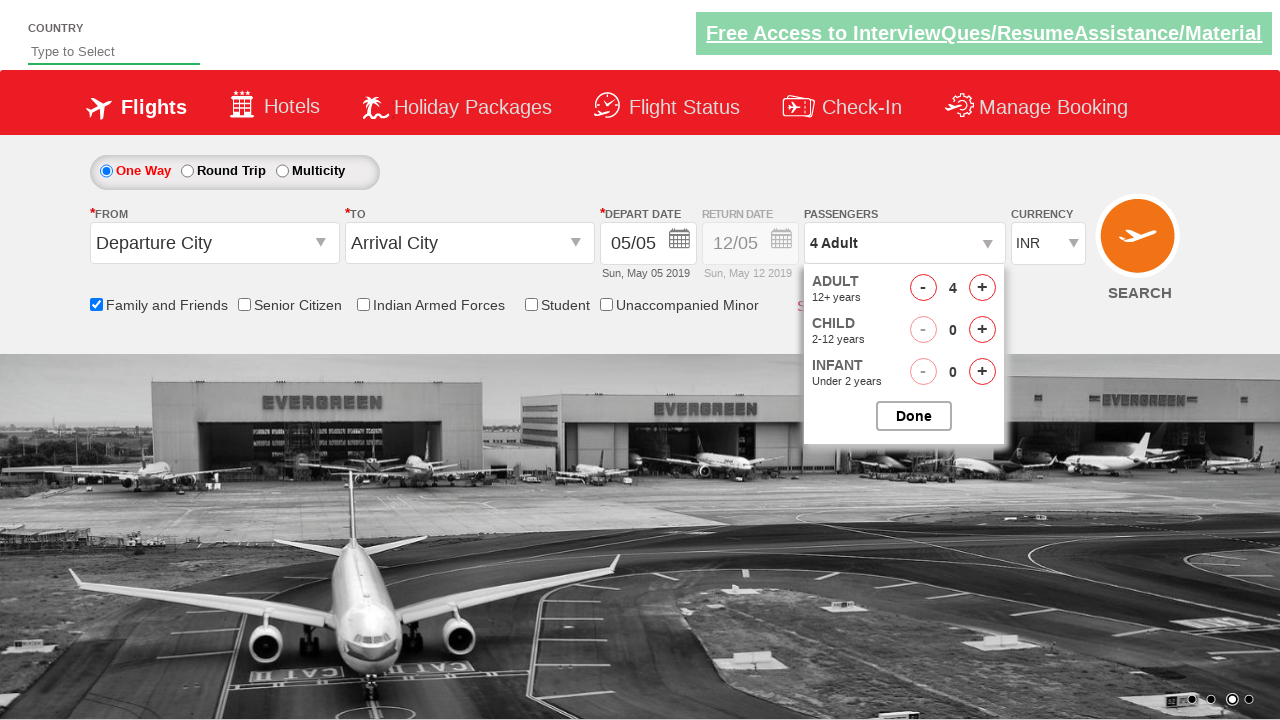

Incremented adult count (iteration 4 of 4) at (982, 288) on #hrefIncAdt
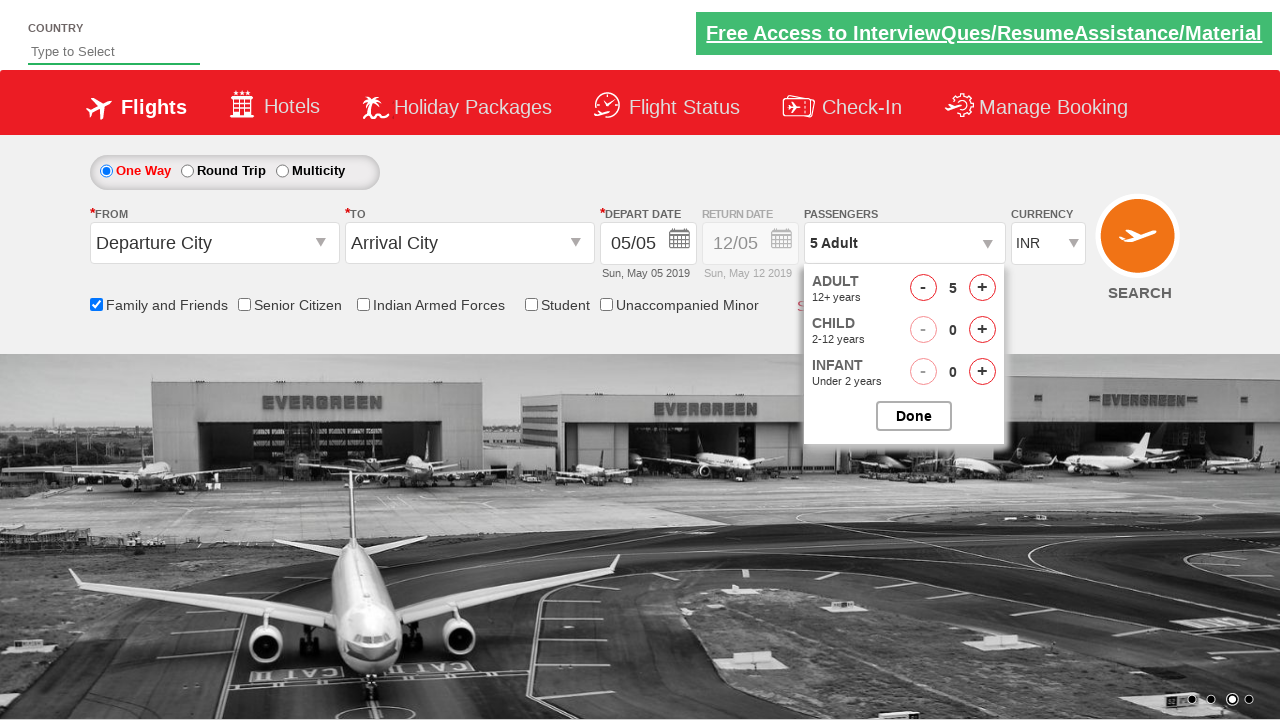

Clicked button to close passenger options dropdown at (914, 416) on #btnclosepaxoption
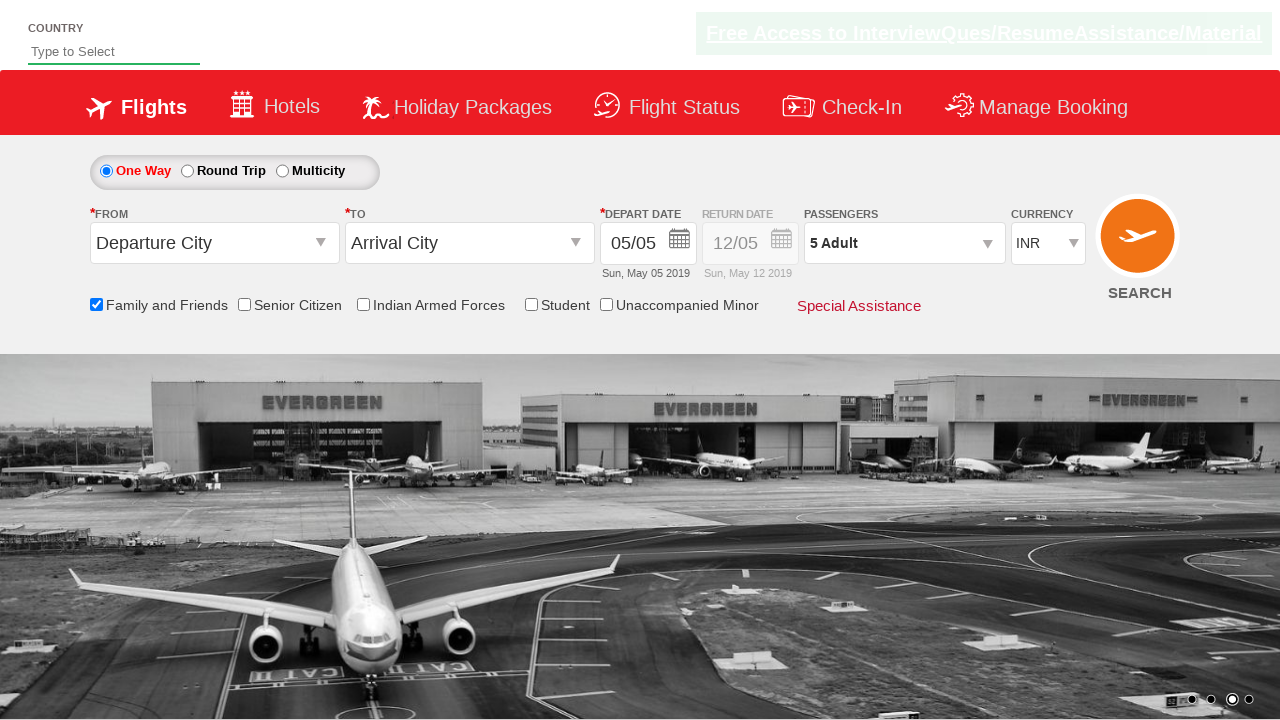

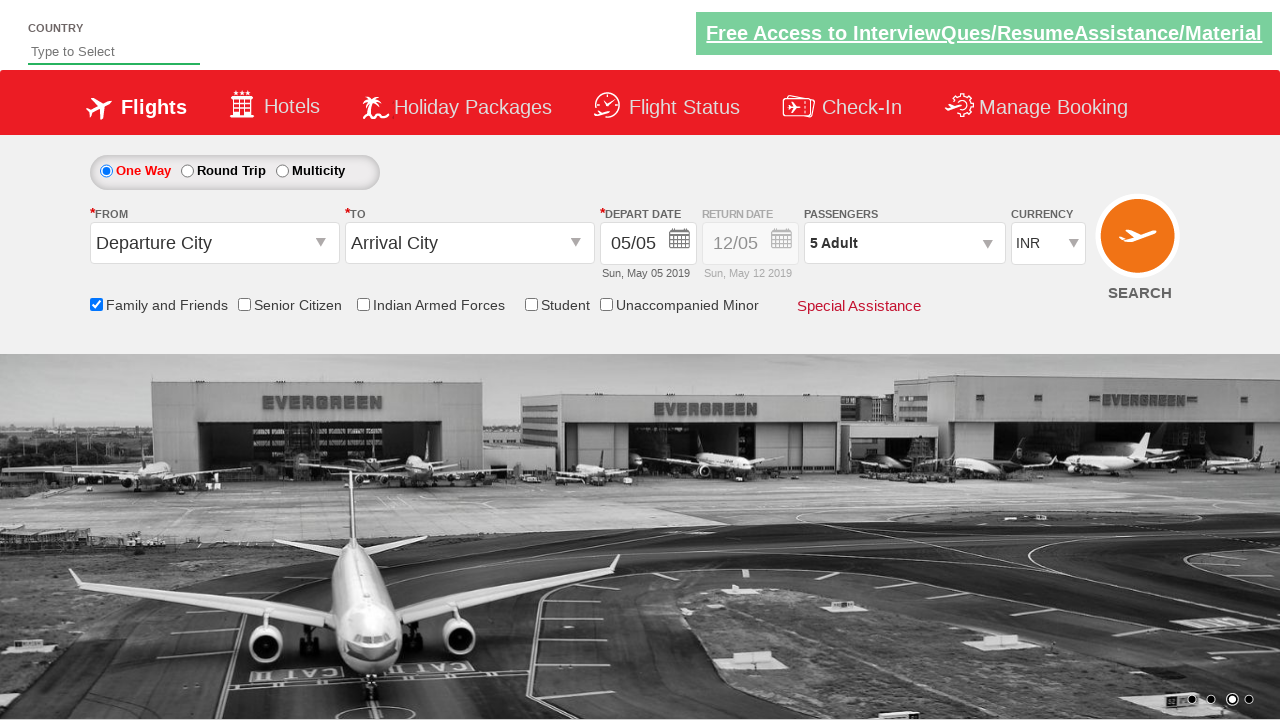